Tests the add/remove elements functionality by clicking the Add Element button, verifying the Delete button appears, then clicking Delete to remove it

Starting URL: https://the-internet.herokuapp.com/add_remove_elements/

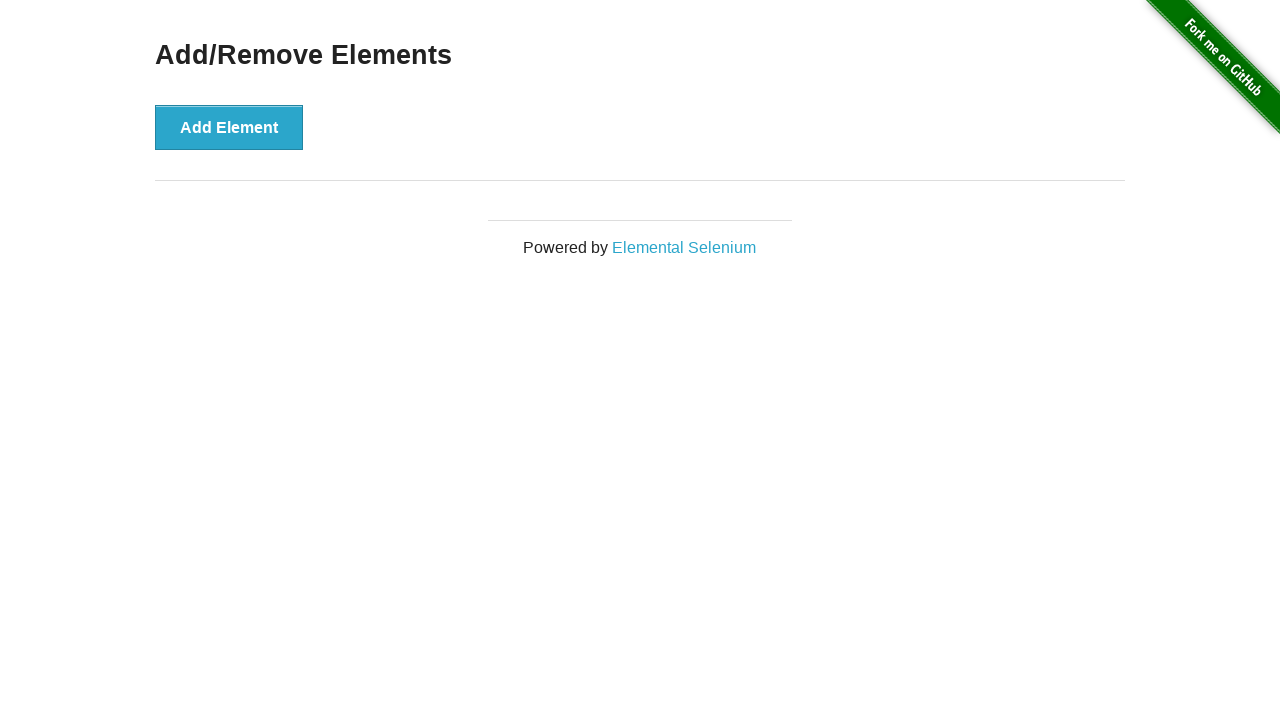

Clicked the 'Add Element' button at (229, 127) on button:has-text('Add Element')
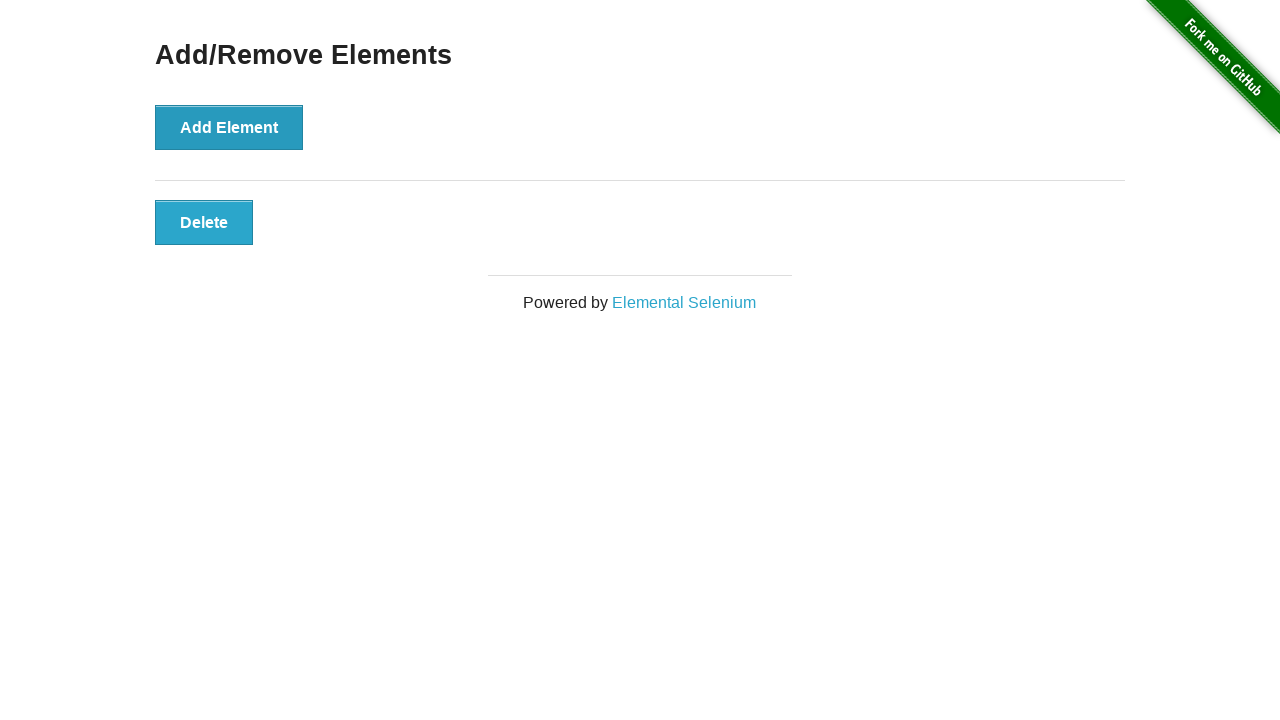

Delete button appeared and is visible
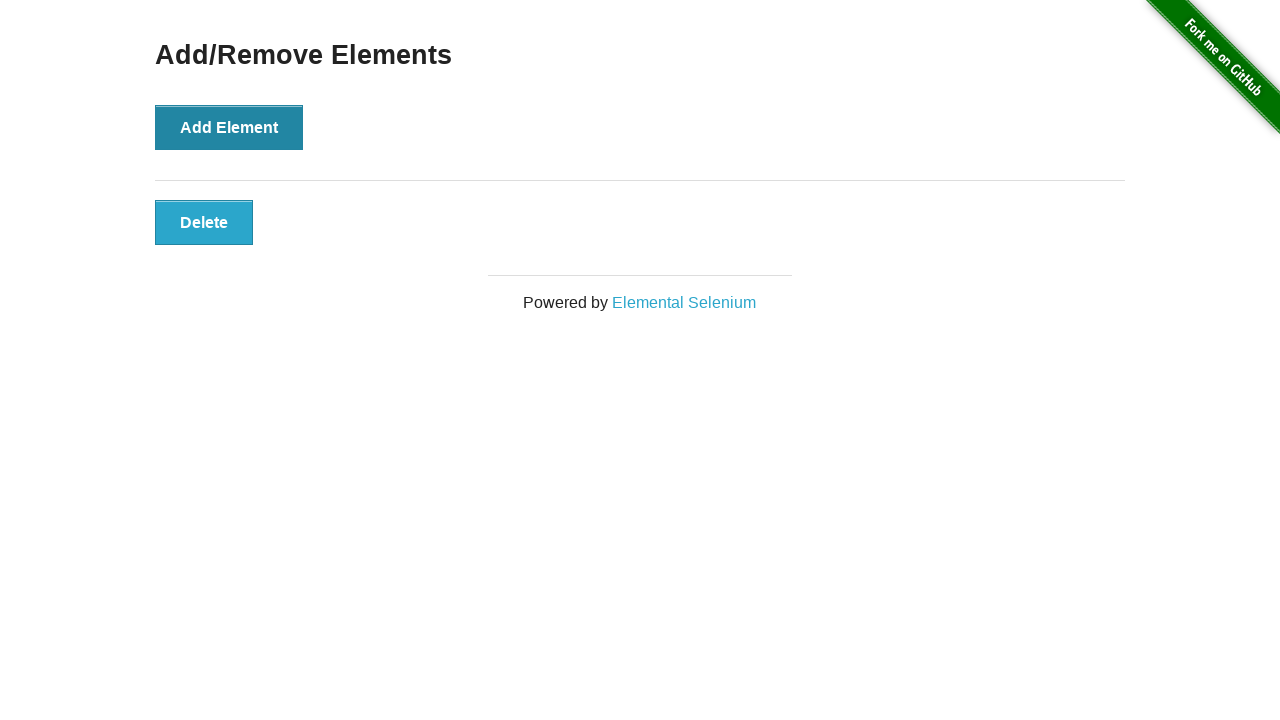

Clicked the Delete button to remove the element at (204, 222) on button.added-manually
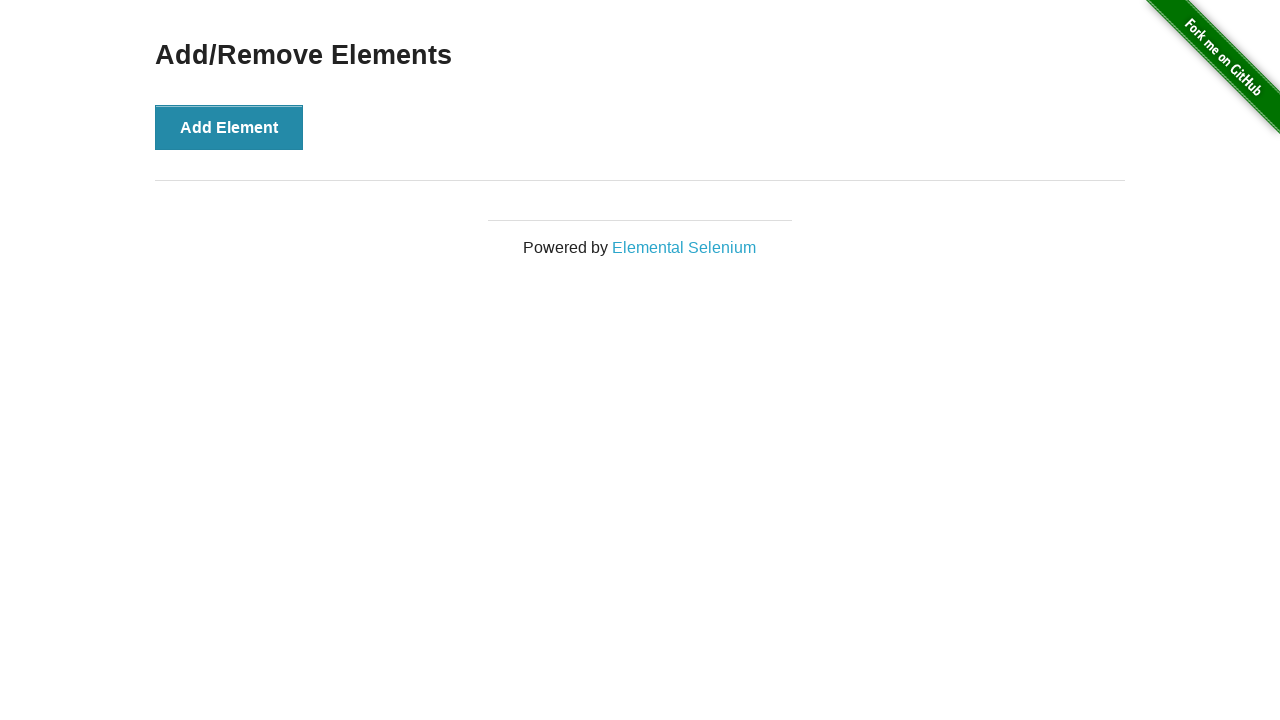

Verified the 'Add/Remove Elements' heading is still visible after deletion
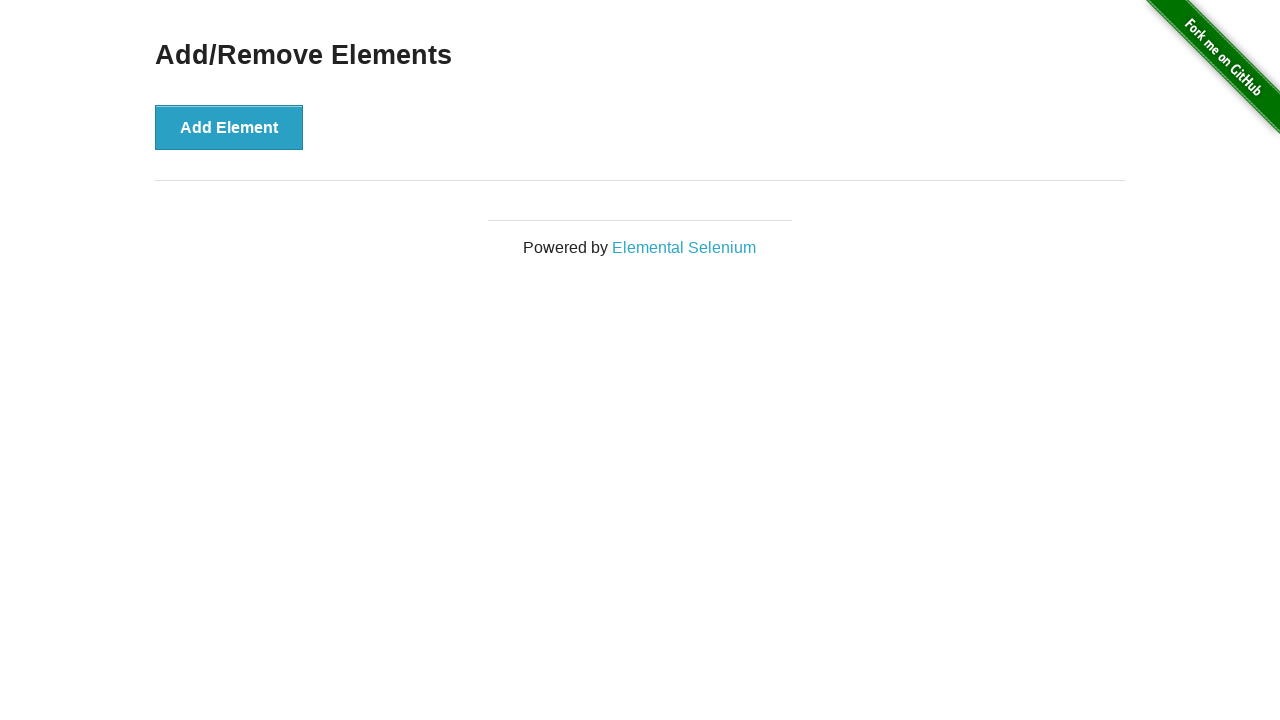

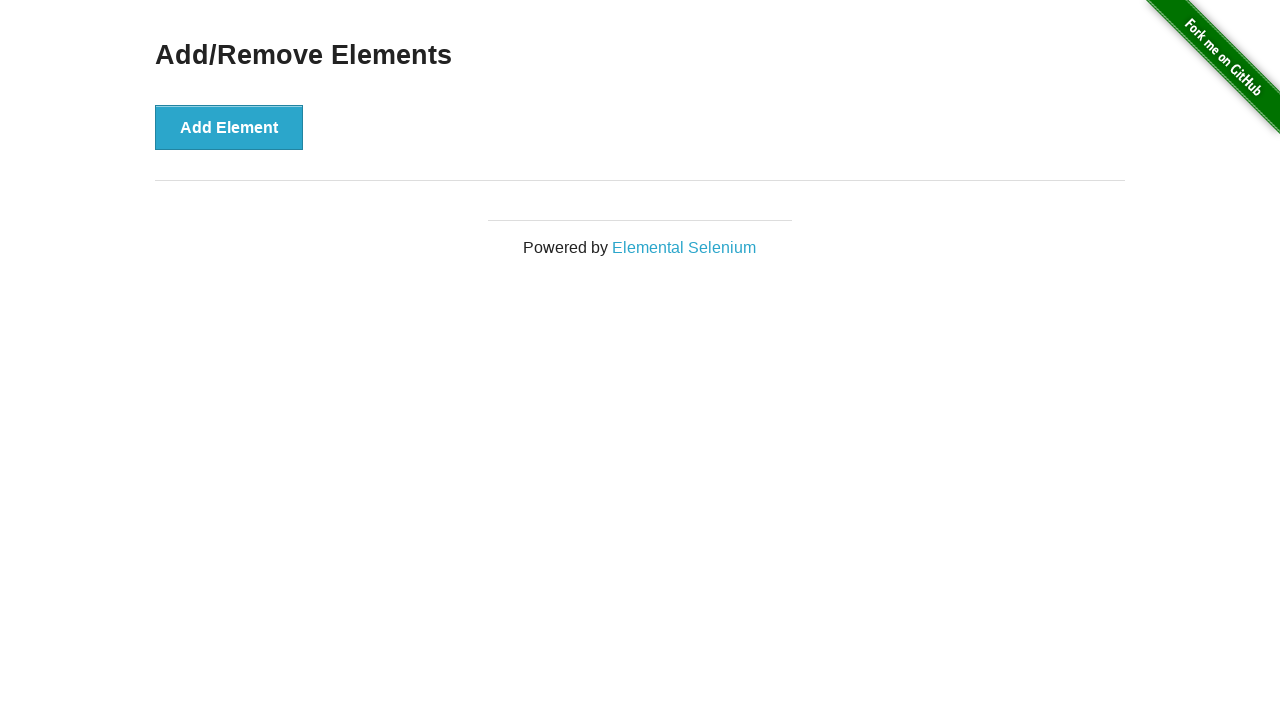